Tests clicking a button with specific CSS class attributes on the UI Testing Playground class attribute challenge page

Starting URL: http://uitestingplayground.com/classattr

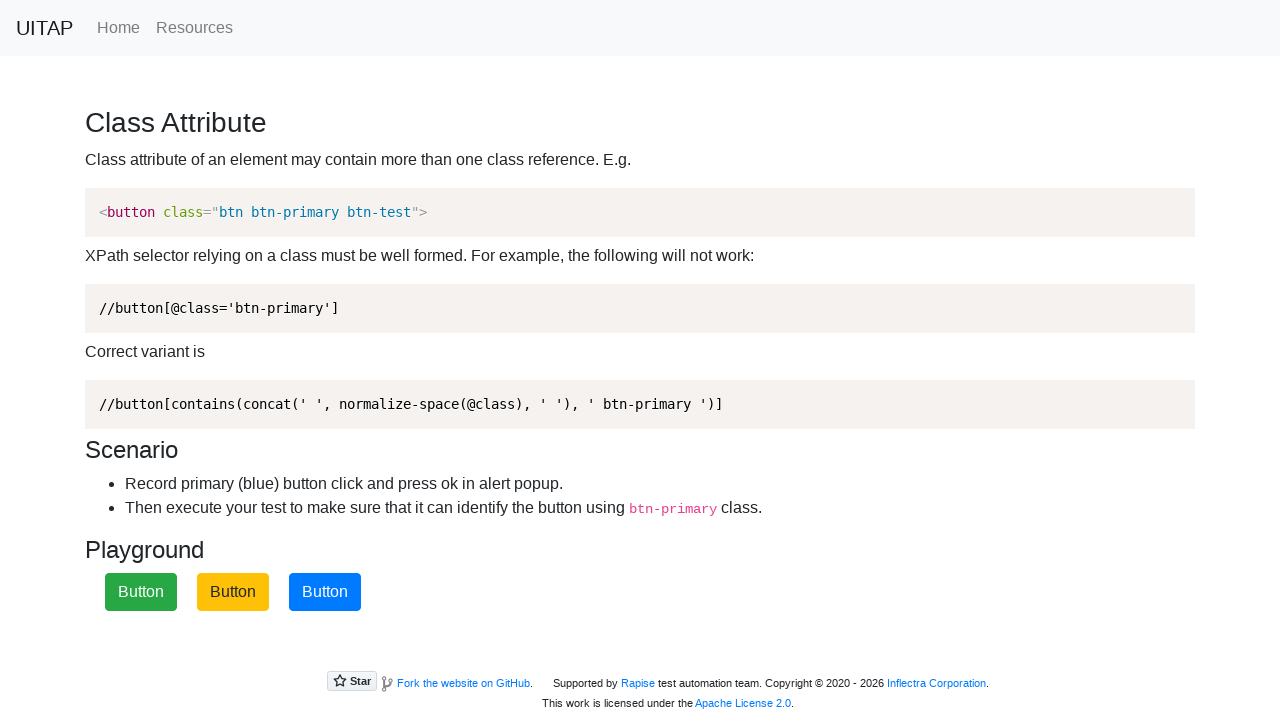

Navigated to UI Testing Playground class attribute challenge page
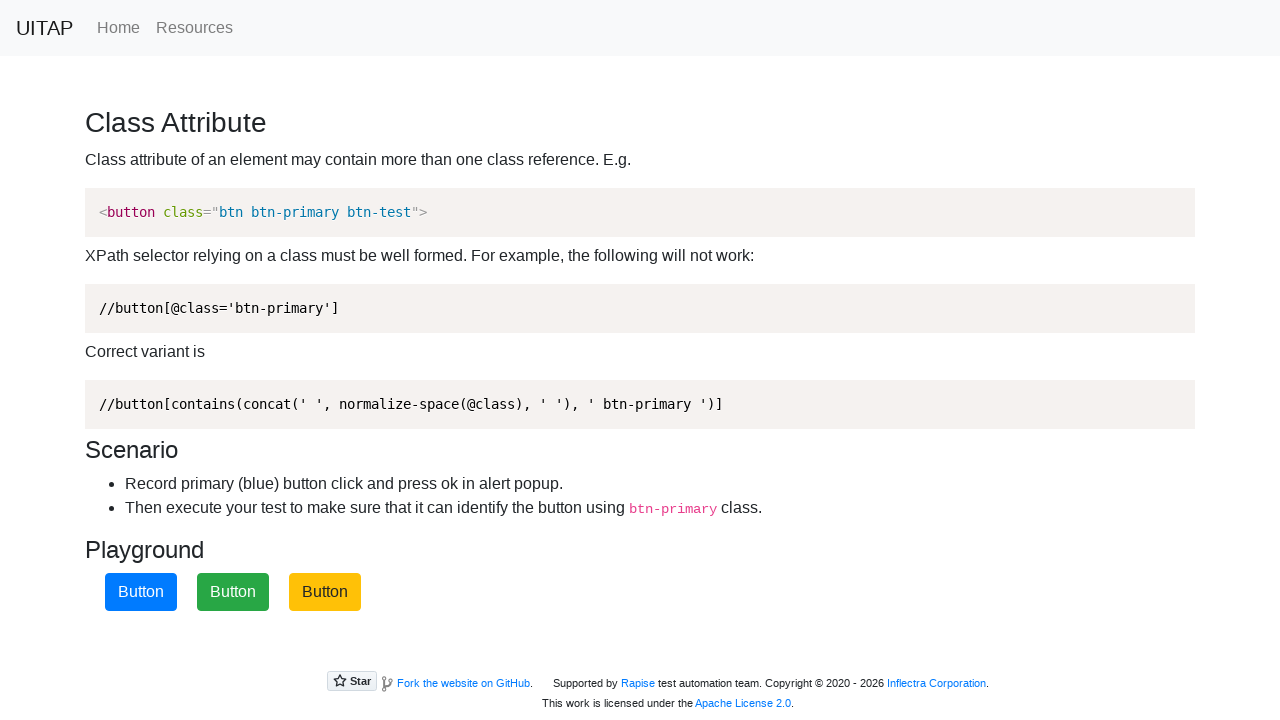

Clicked button with class2 CSS class attribute at (233, 592) on button.btn.class2
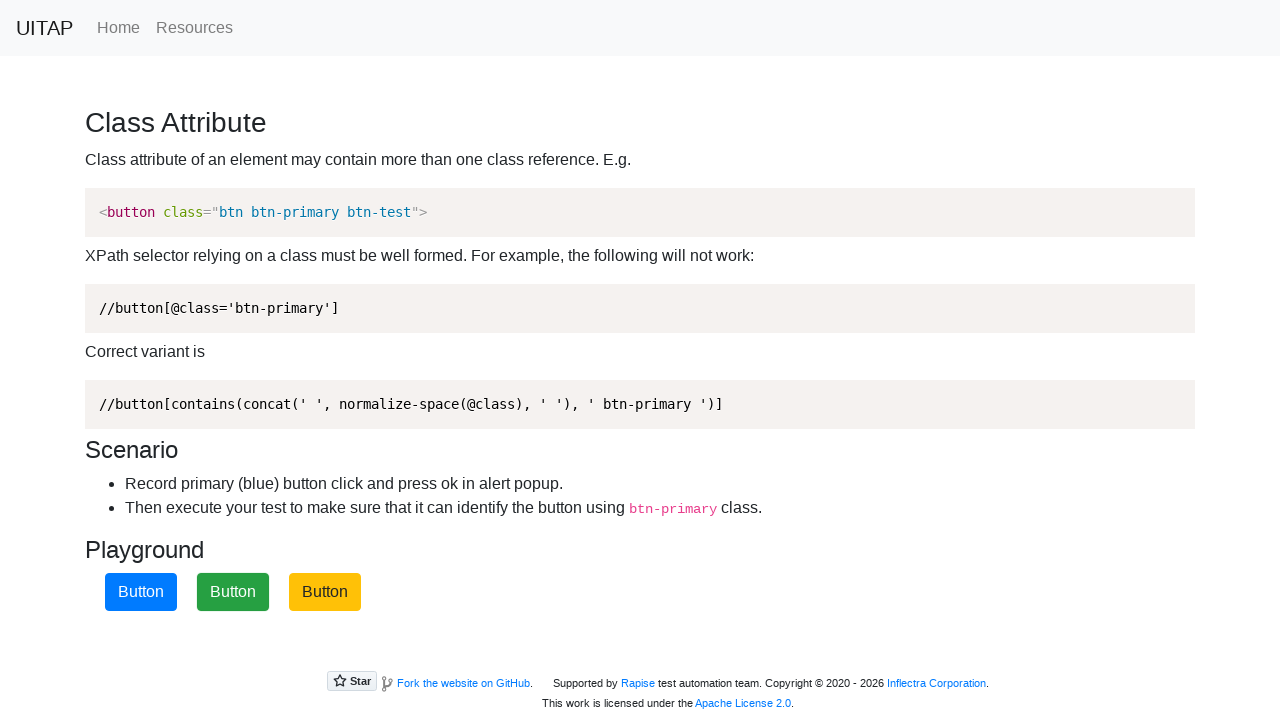

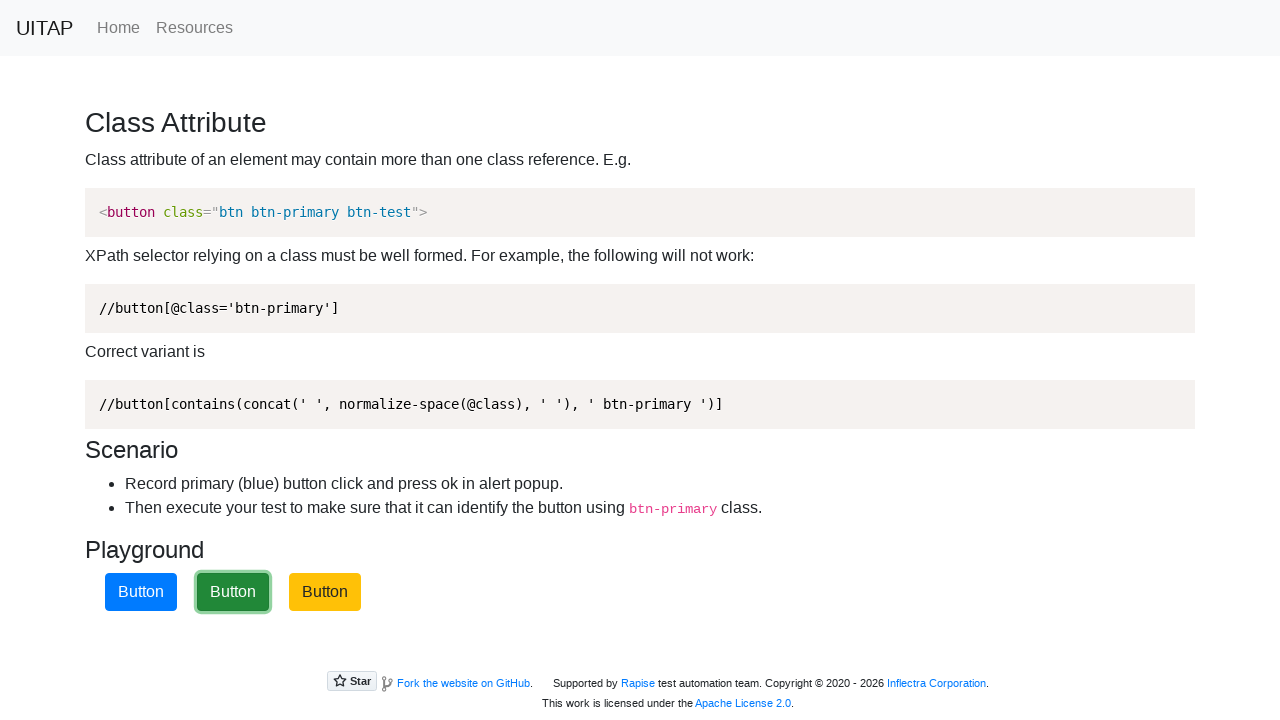